Tests a registration form by filling in first name, last name, and email fields, then submitting and verifying the success message appears.

Starting URL: http://suninjuly.github.io/registration1.html

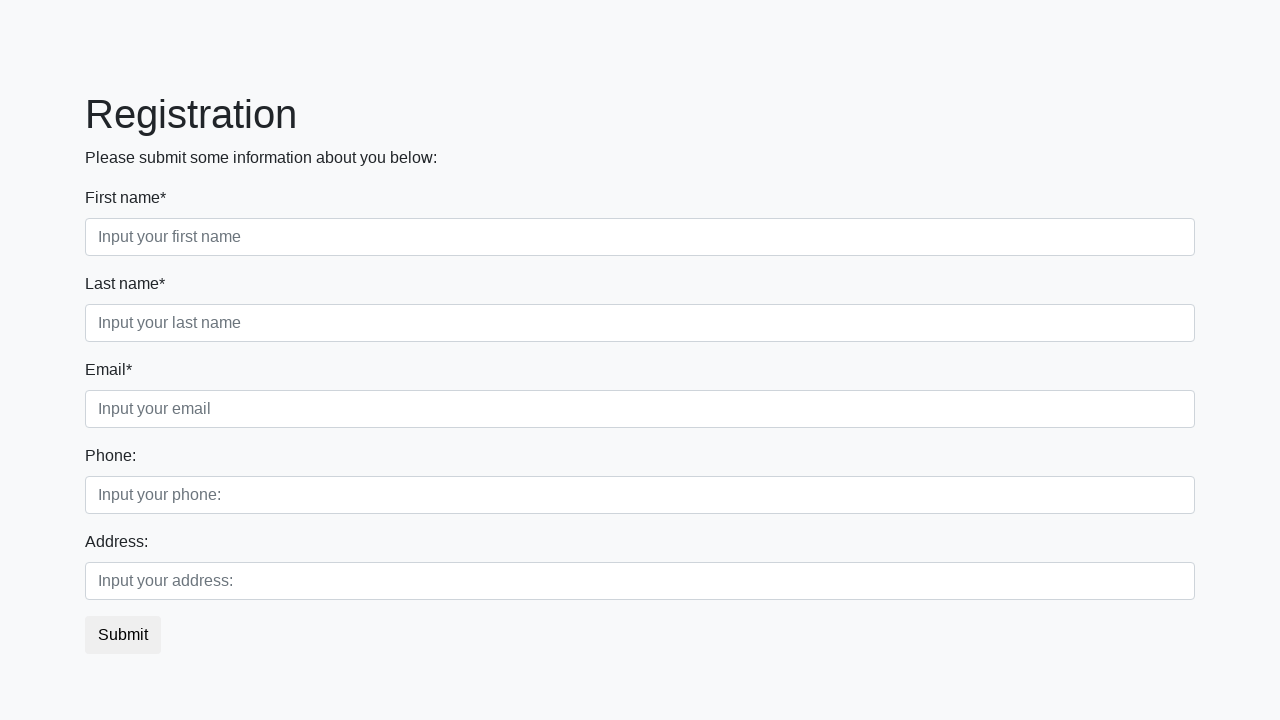

Filled first name field with 'Ivan' on .first_block .first
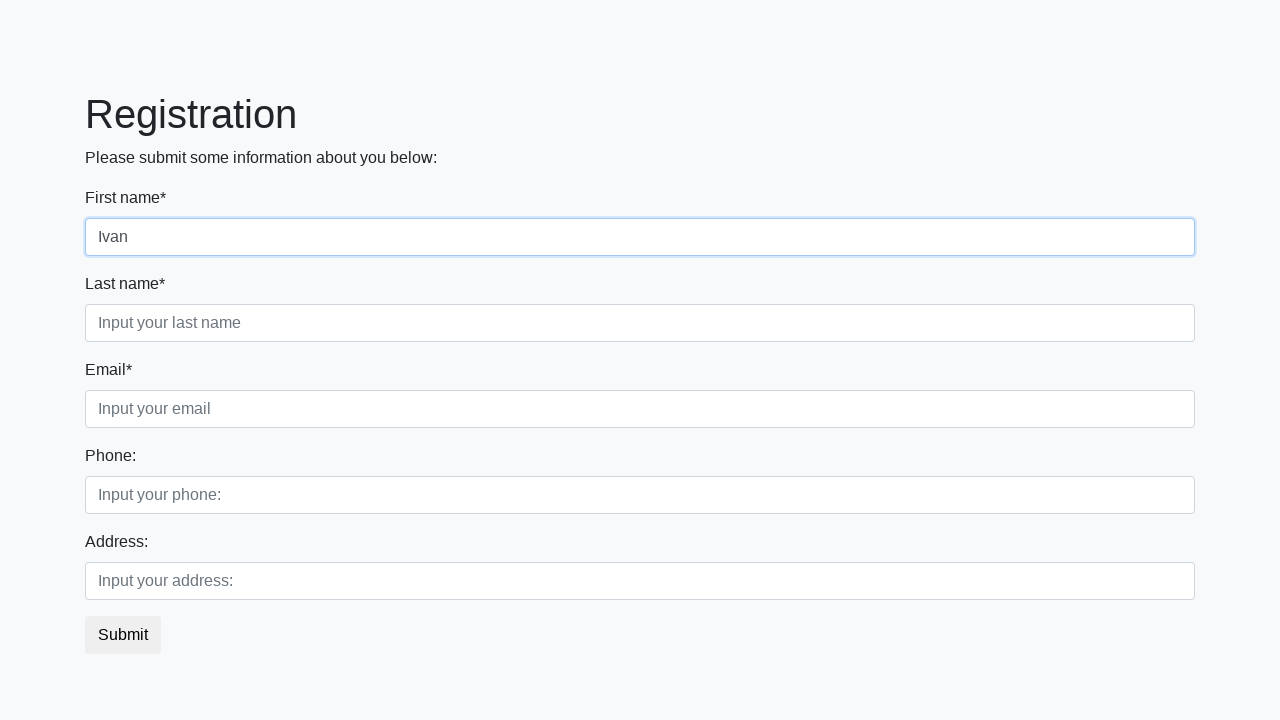

Filled last name field with 'Petrov' on .first_block .second
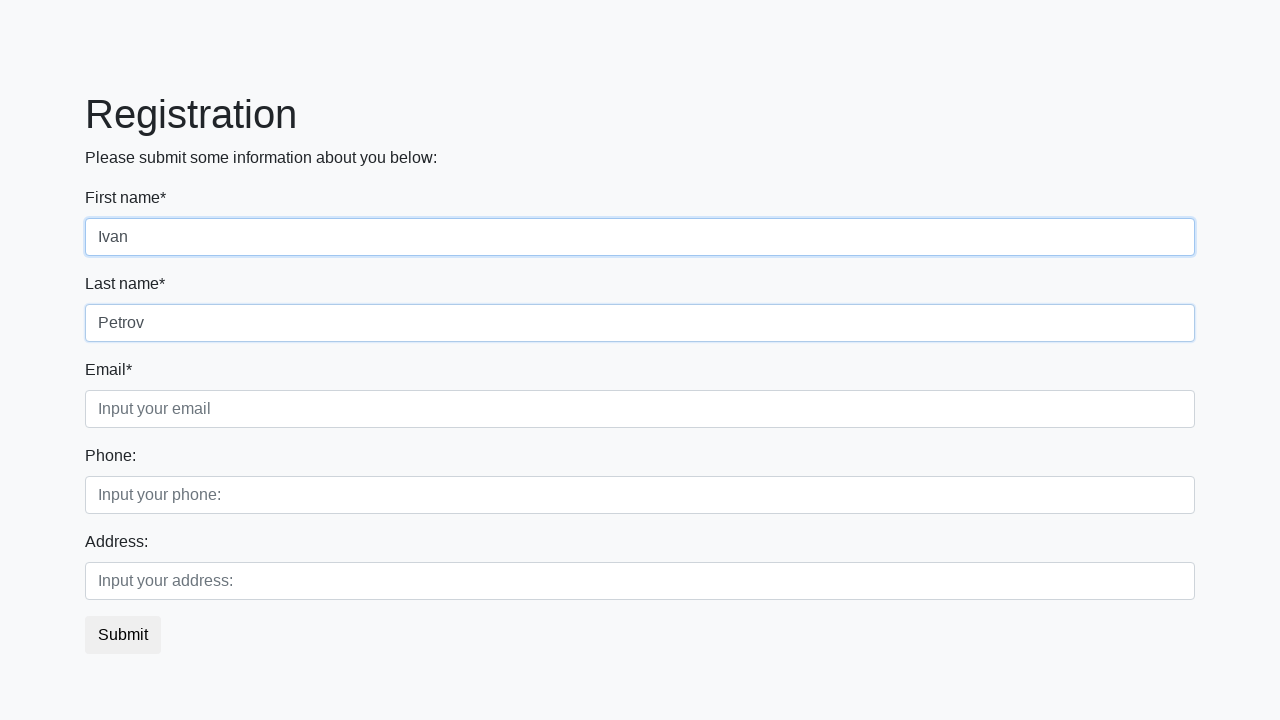

Filled email field with 'pochta@test.ru' on .first_block .third
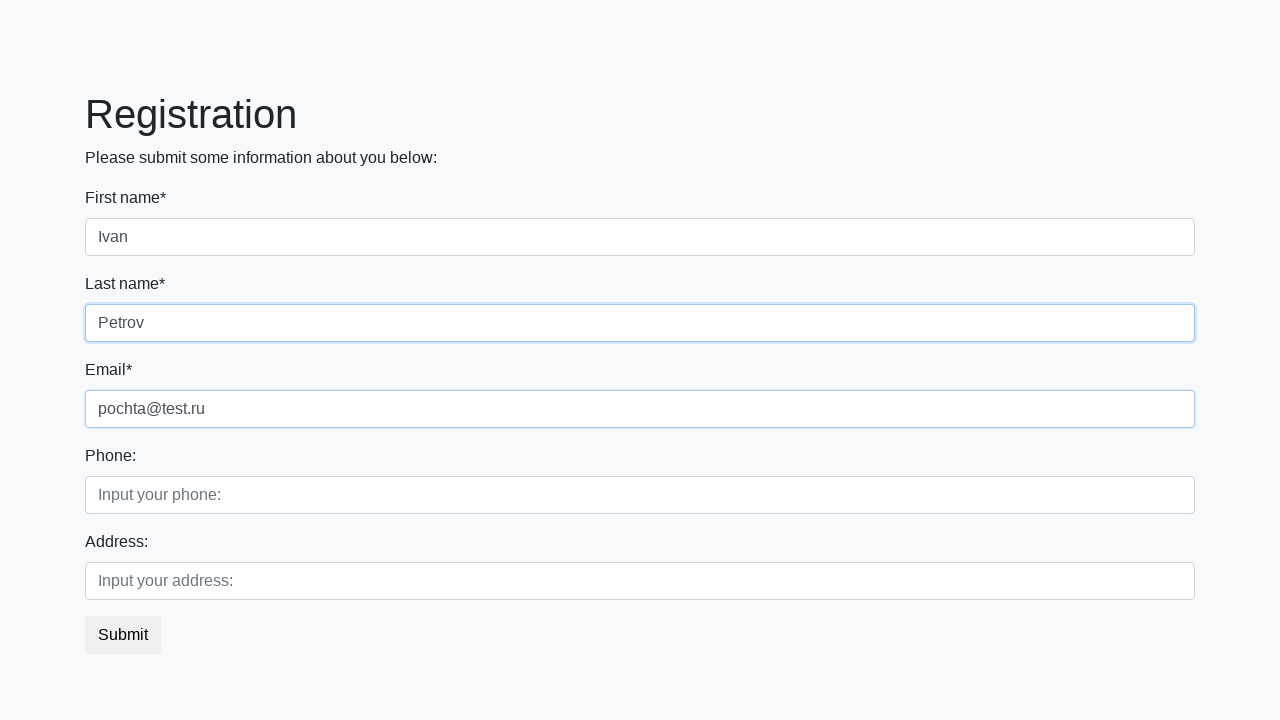

Clicked submit button at (123, 635) on button.btn
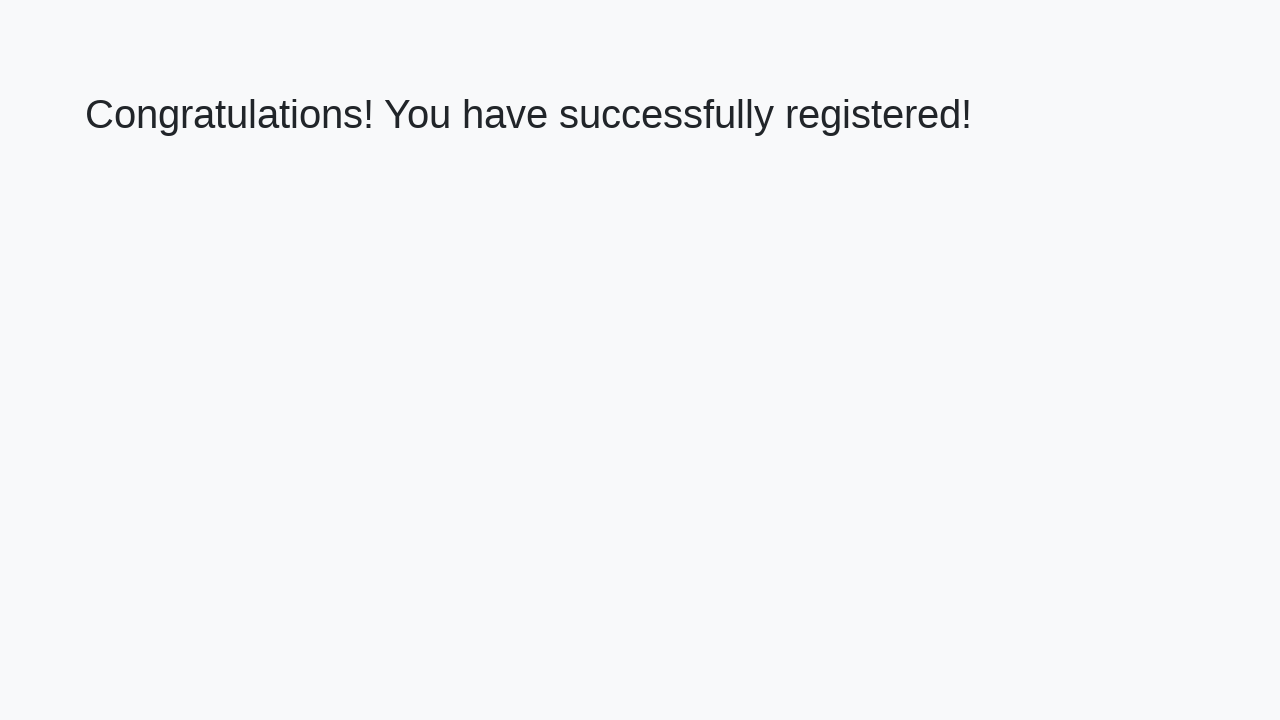

Success message header appeared
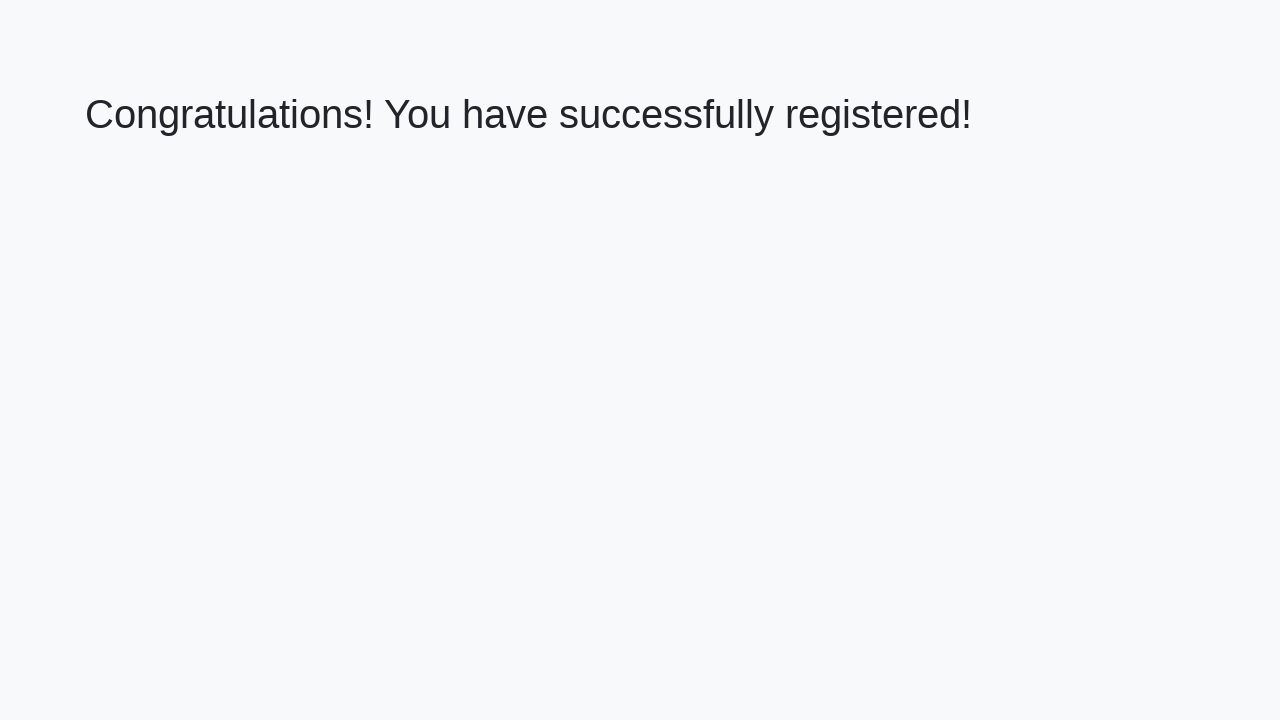

Retrieved success message text
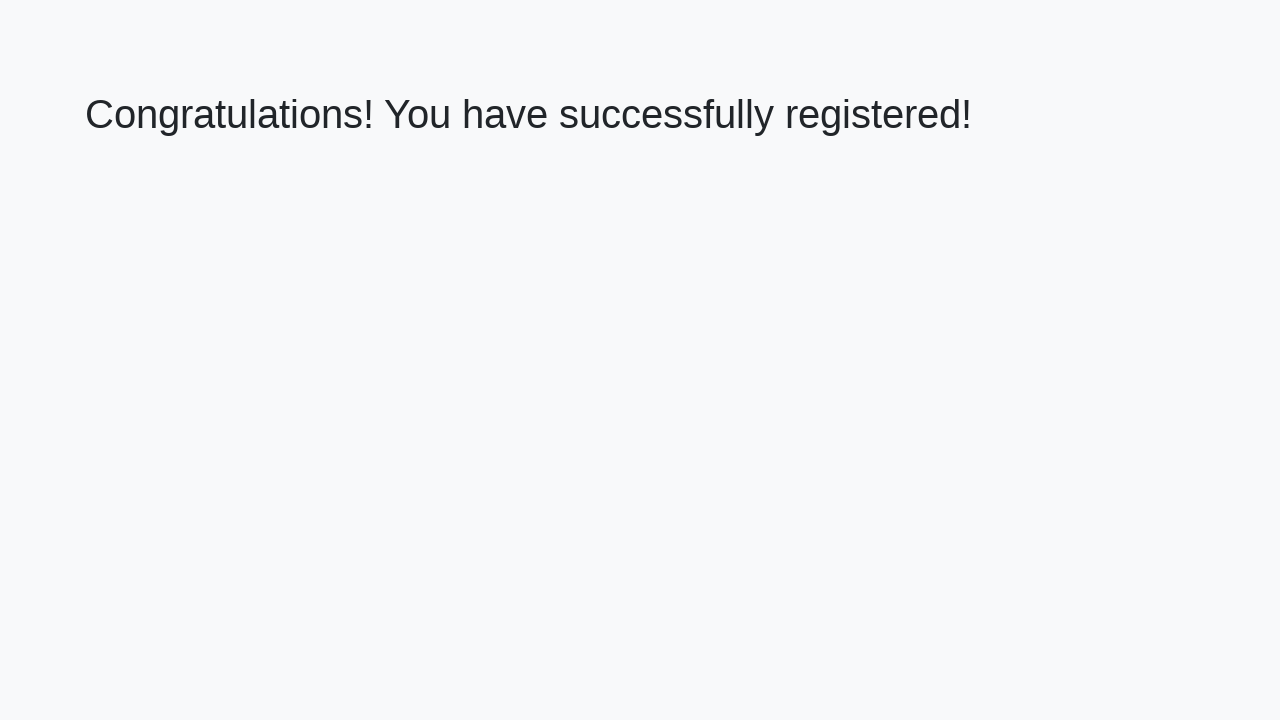

Verified success message: 'Congratulations! You have successfully registered!'
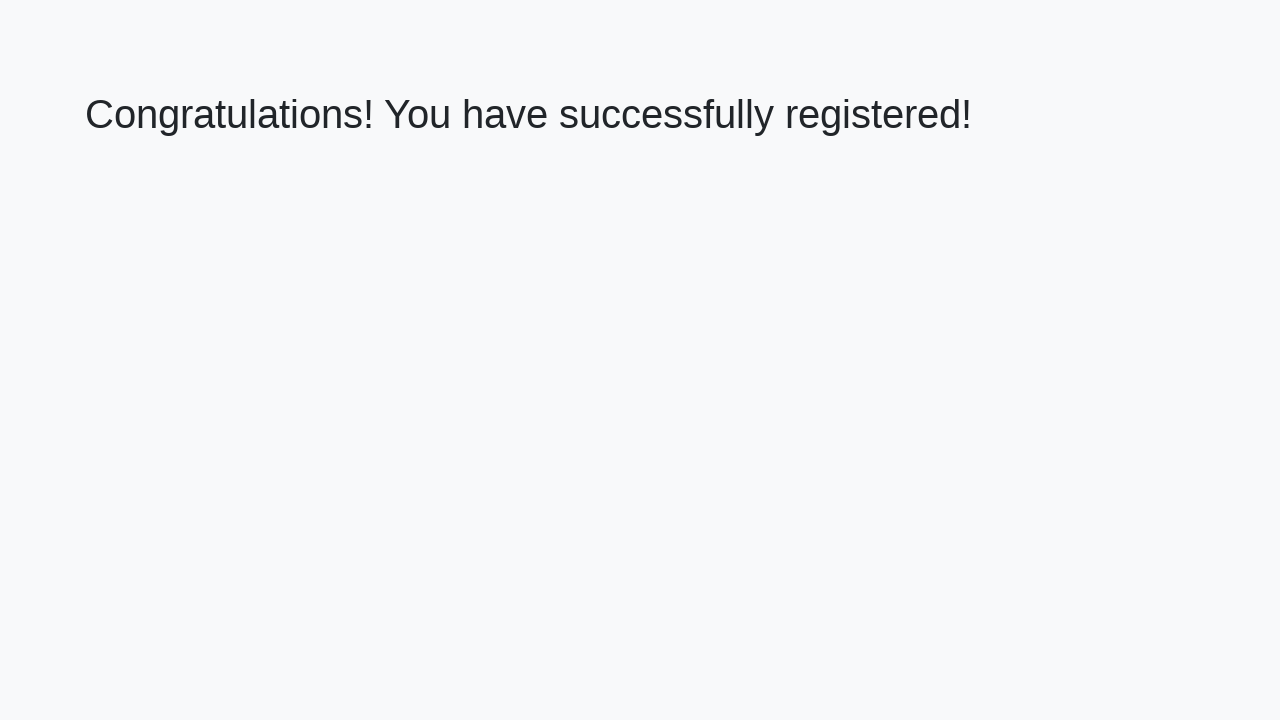

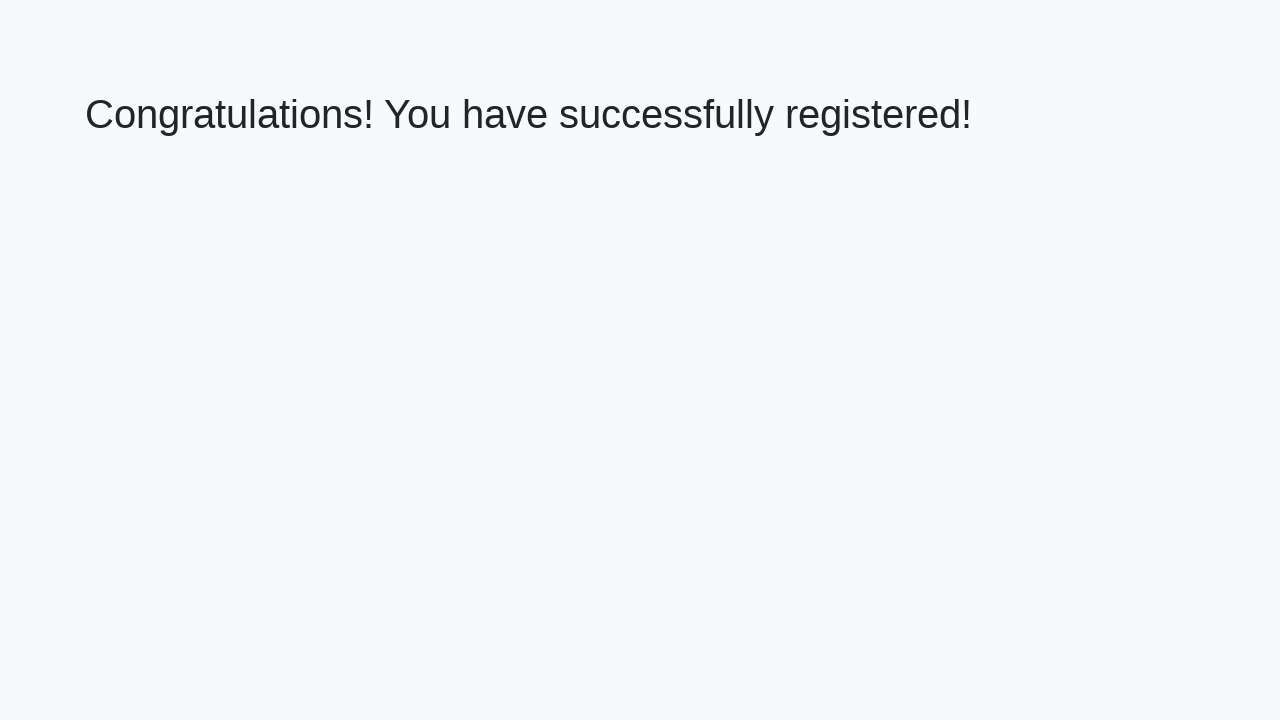